Tests autosuggest dropdown functionality by typing a partial country name and selecting the matching option from the suggestion list

Starting URL: https://rahulshettyacademy.com/dropdownsPractise/

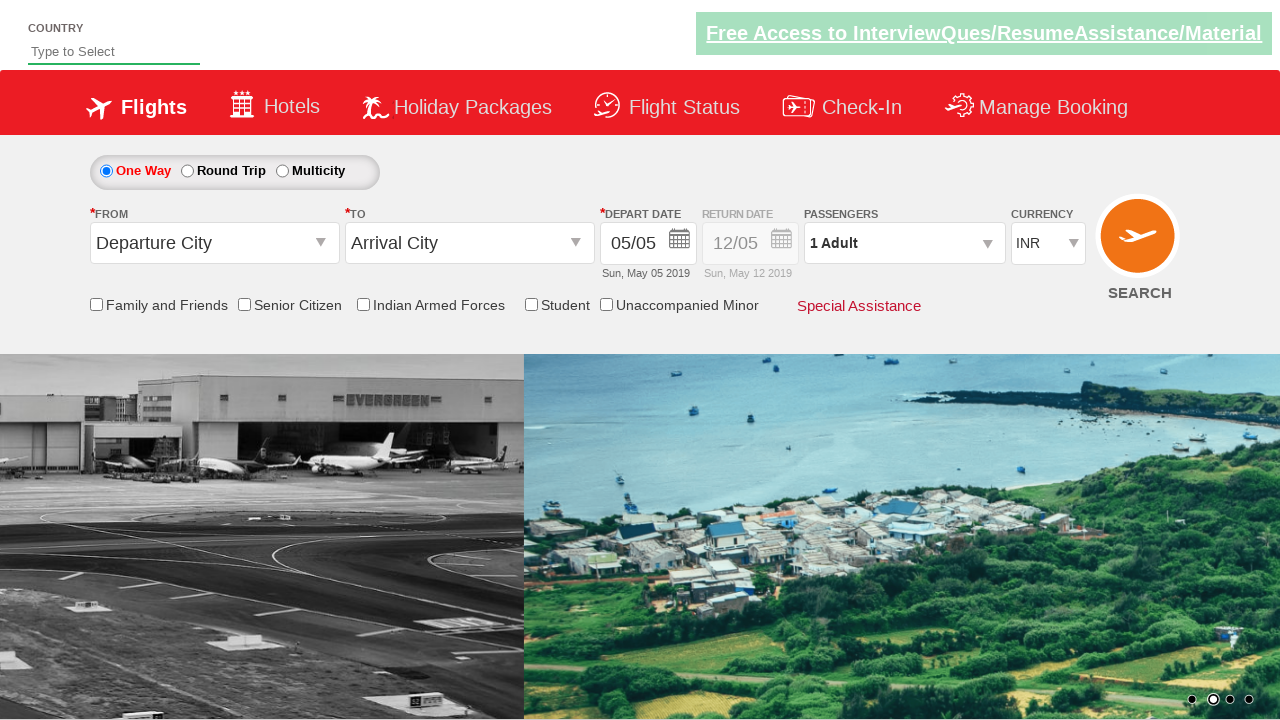

Filled autosuggest field with 'ind' on #autosuggest
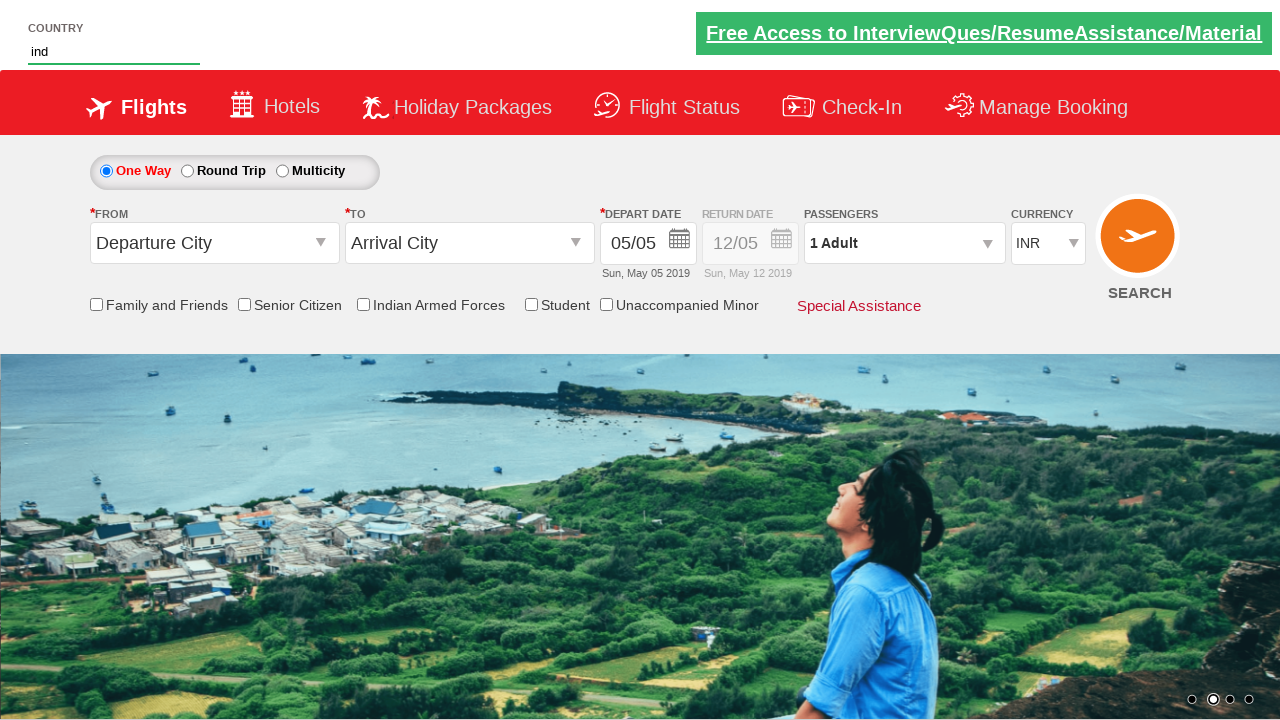

Autosuggest dropdown appeared with suggestions
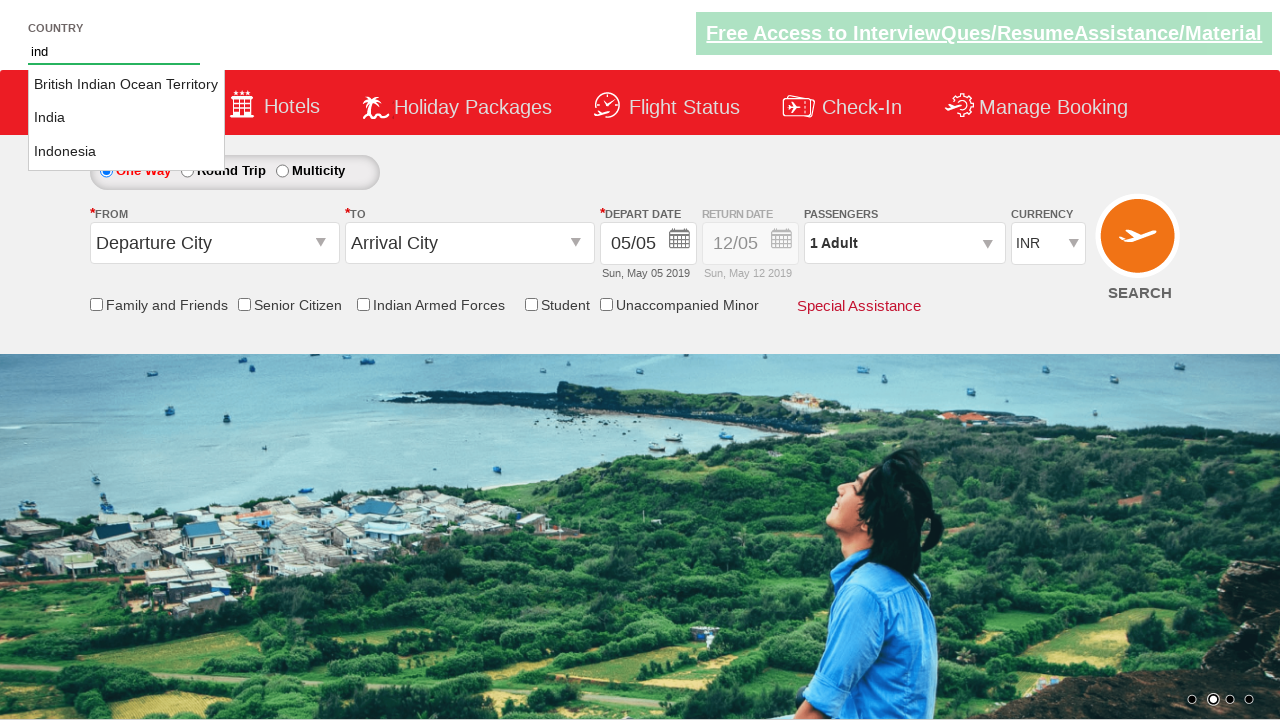

Selected 'India' from autosuggest dropdown at (126, 118) on li.ui-menu-item a >> nth=1
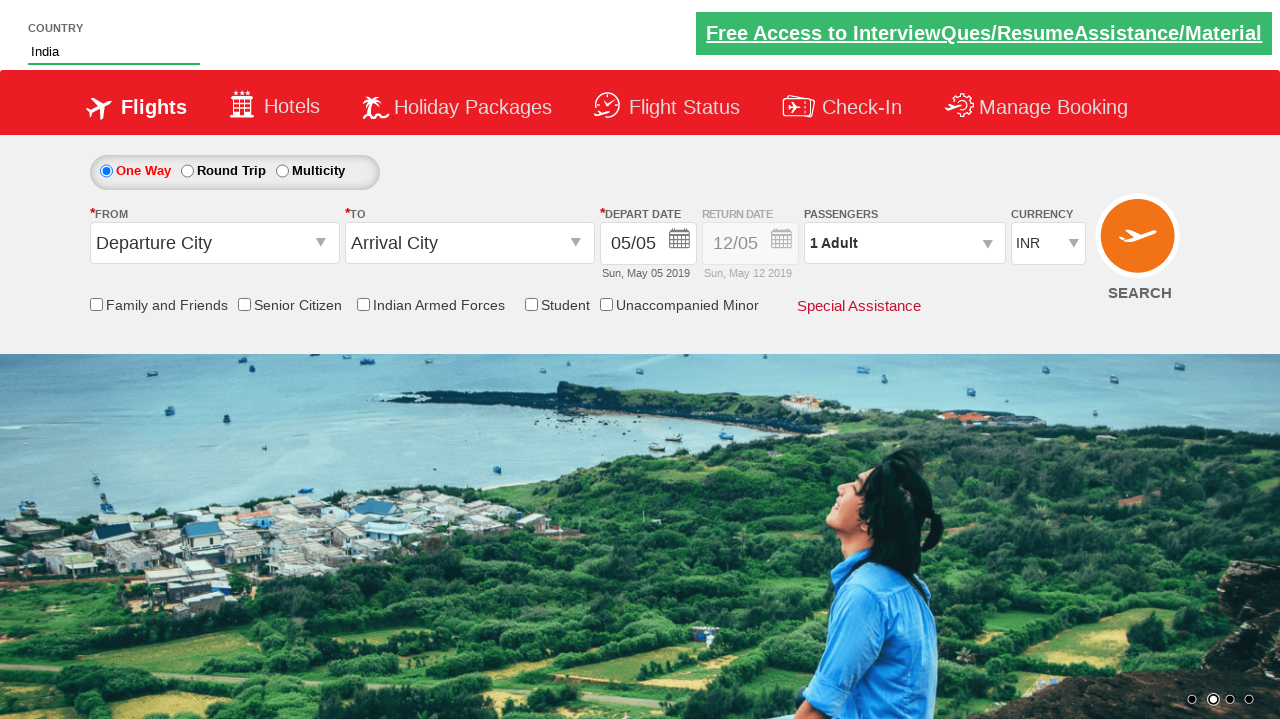

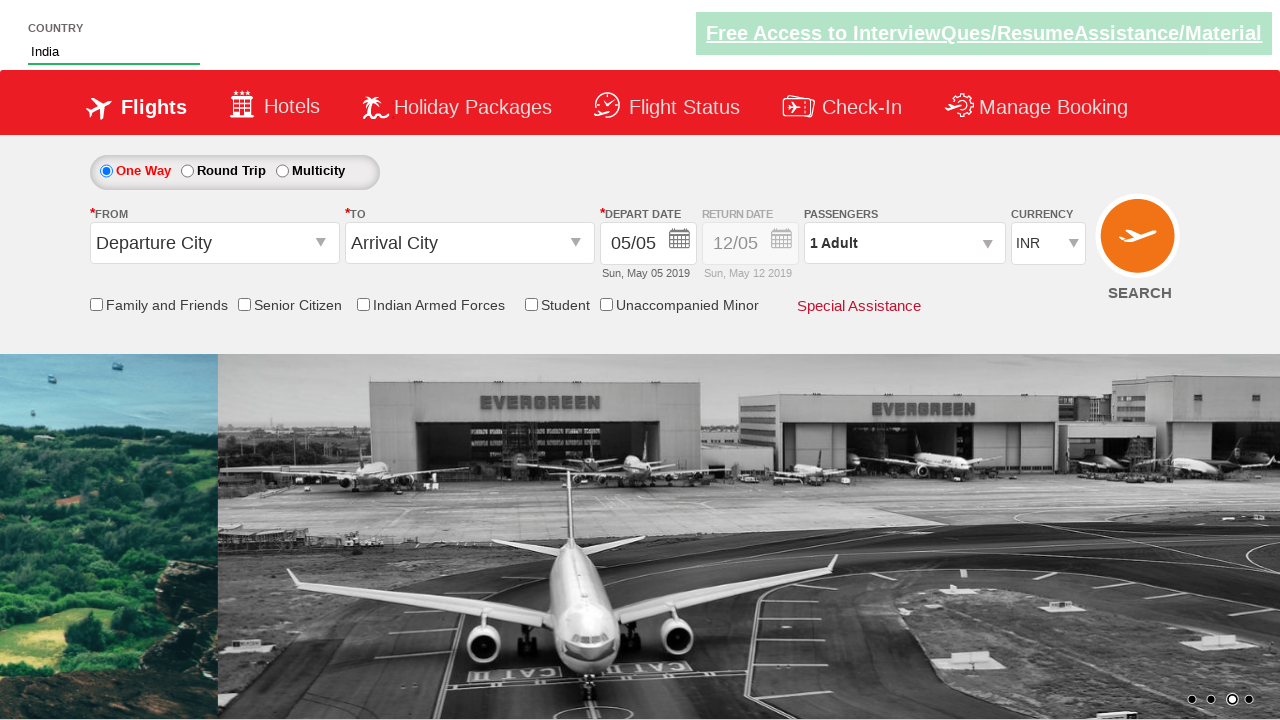